Tests dropdown selection functionality by selecting an option from a dropdown menu

Starting URL: https://the-internet.herokuapp.com/dropdown

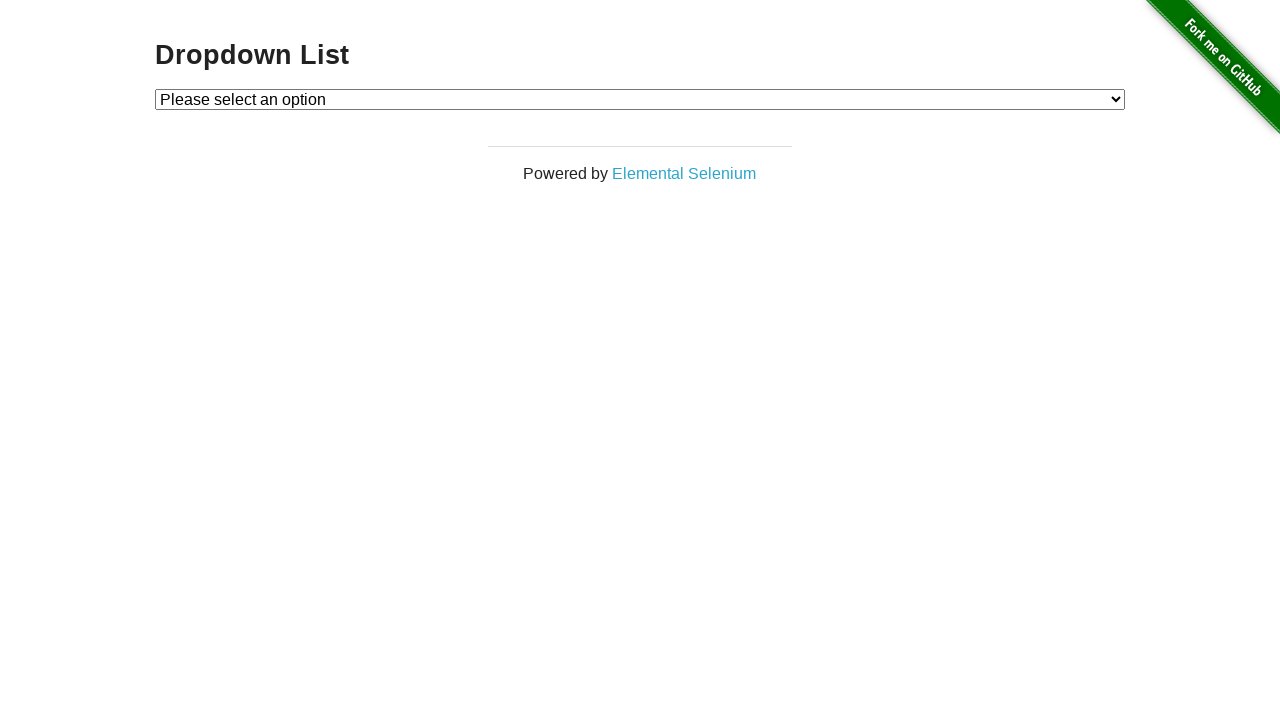

Selected 'Option 1' from the dropdown menu on #dropdown
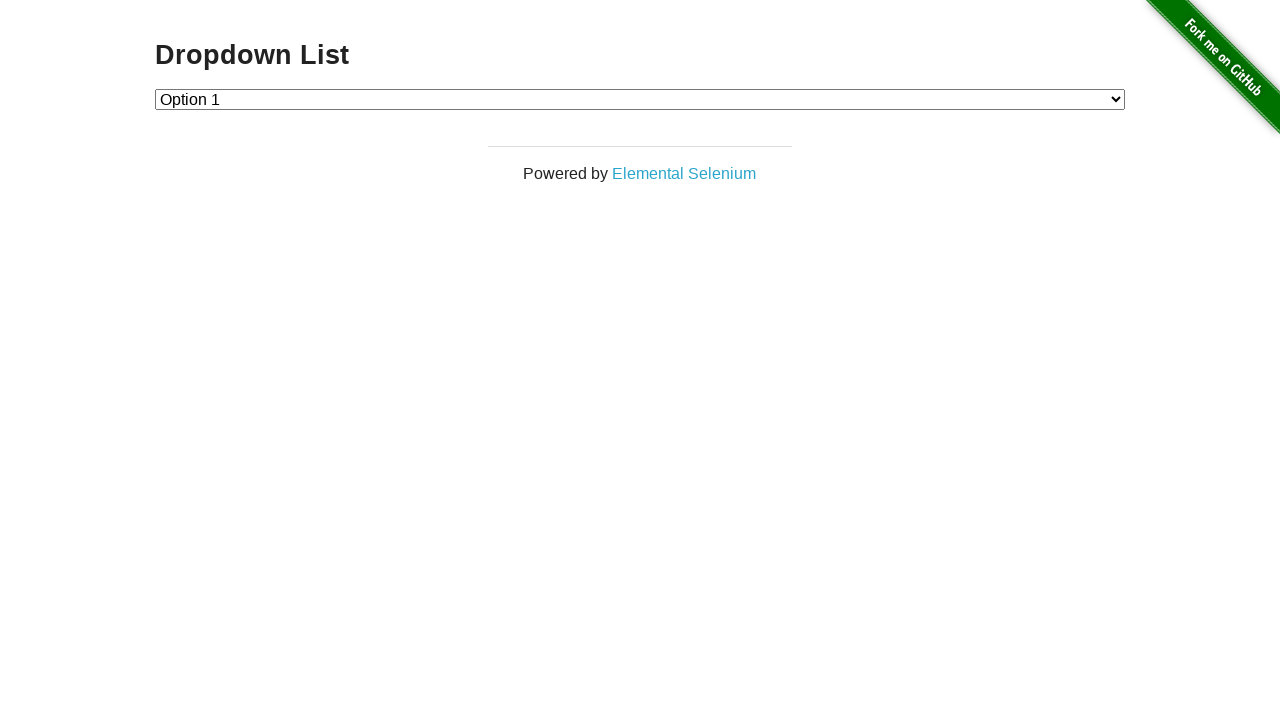

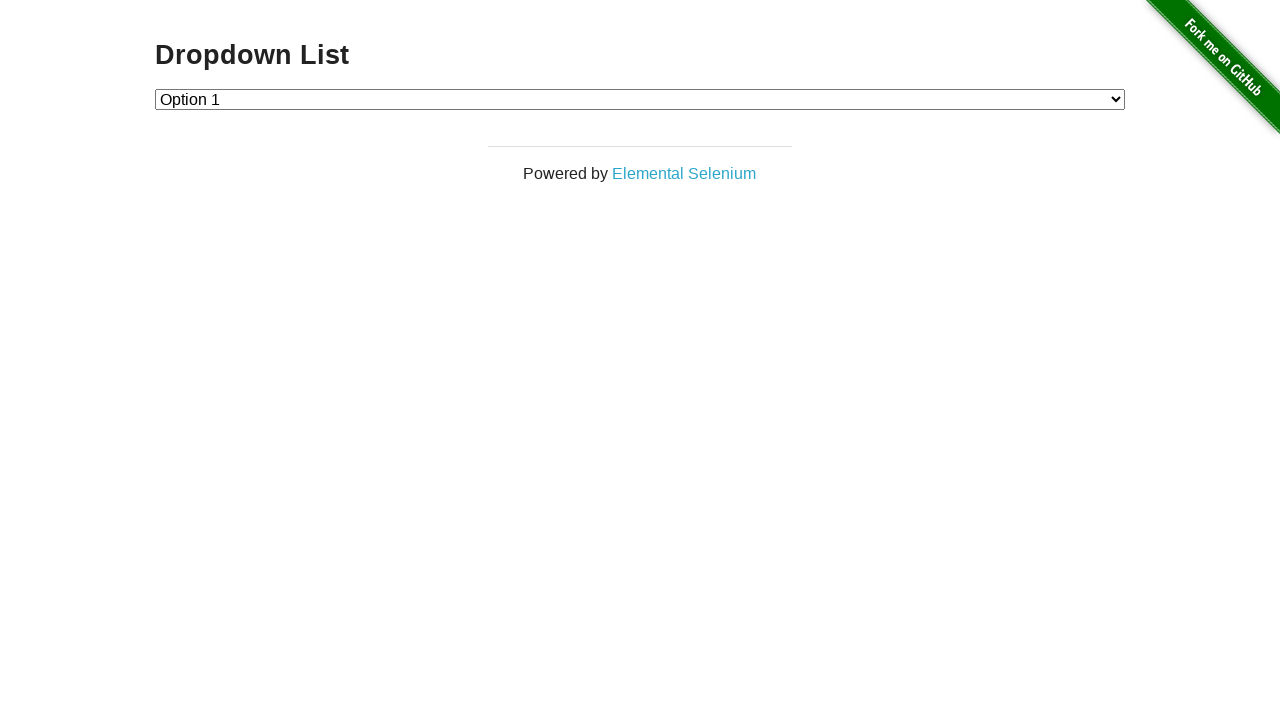